Navigates to the Royal Challengers Bangalore official website and verifies the page loads successfully

Starting URL: https://www.royalchallengers.com/

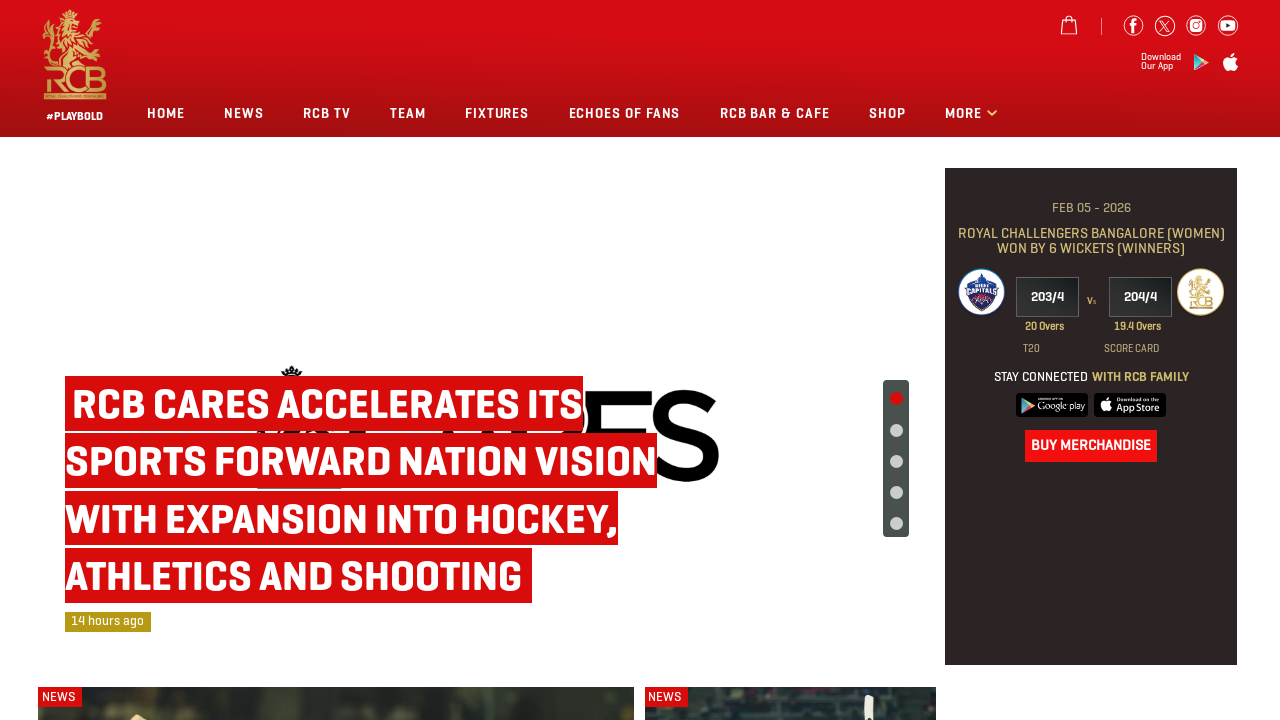

Navigated to Royal Challengers Bangalore official website
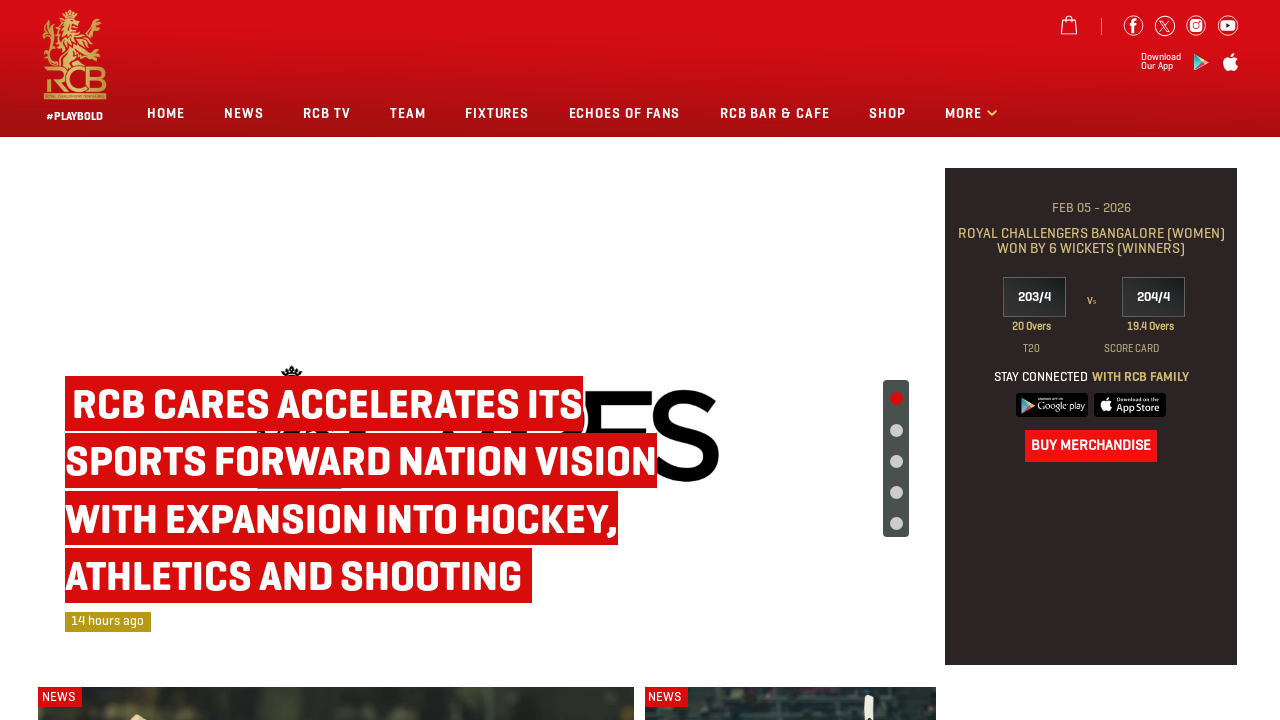

Page DOM content fully loaded
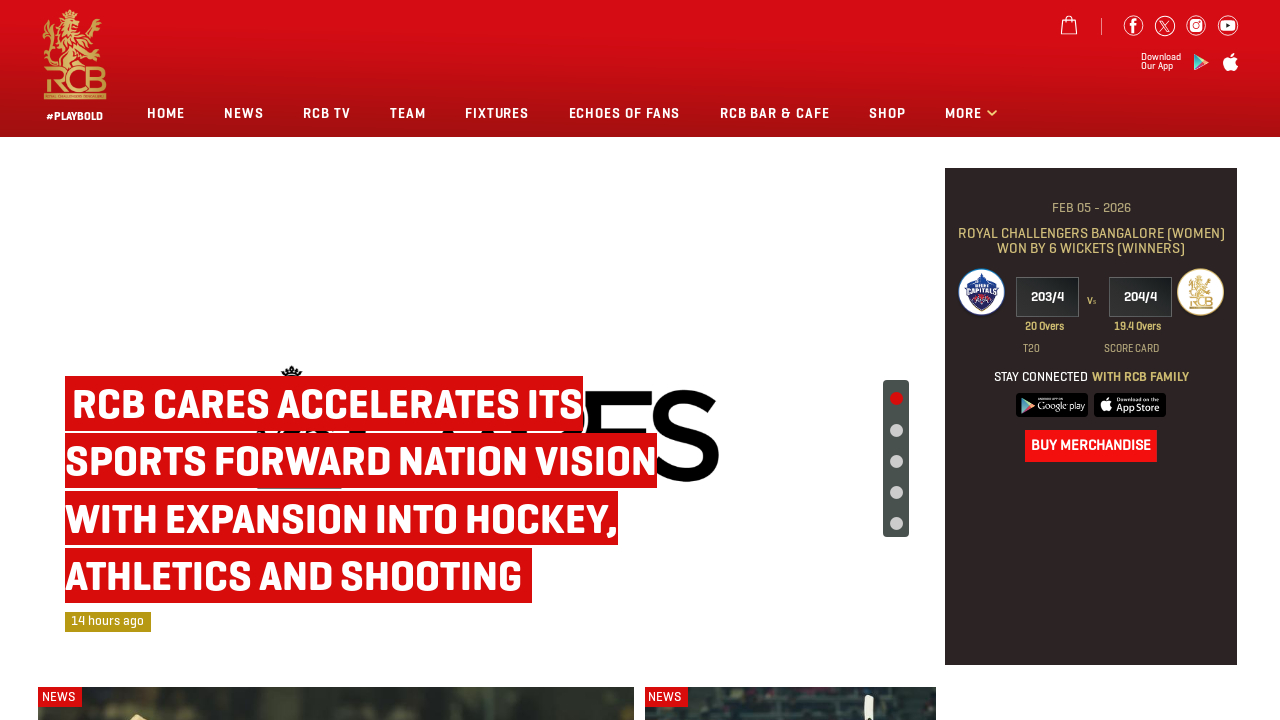

Verified page URL matches expected Royal Challengers website
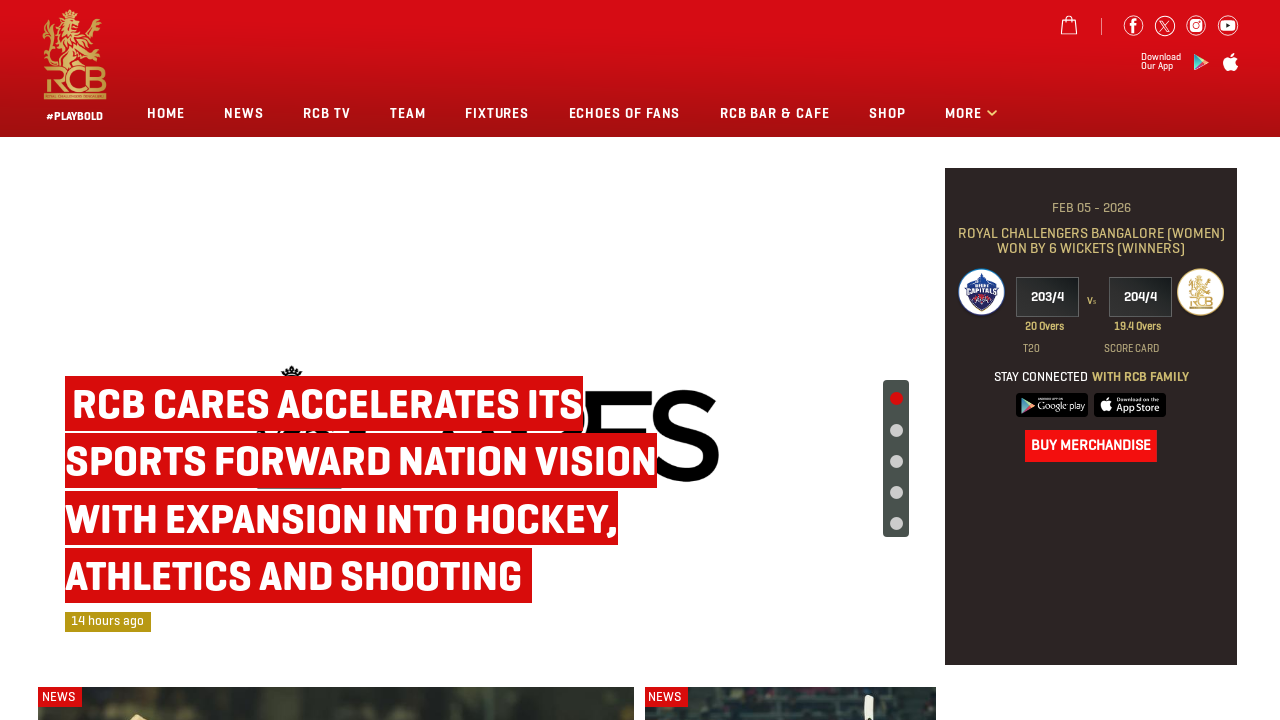

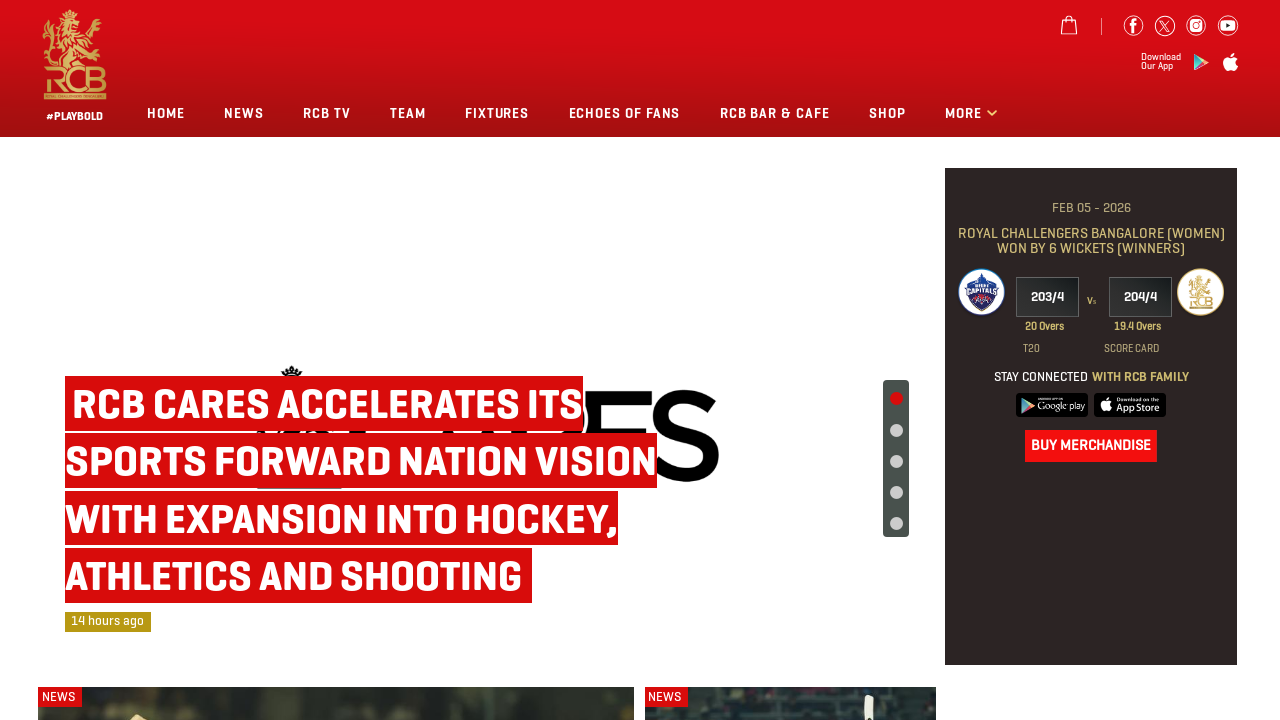